Tests the visual error state of the login form by clicking login without credentials to trigger error styling

Starting URL: https://www.saucedemo.com/

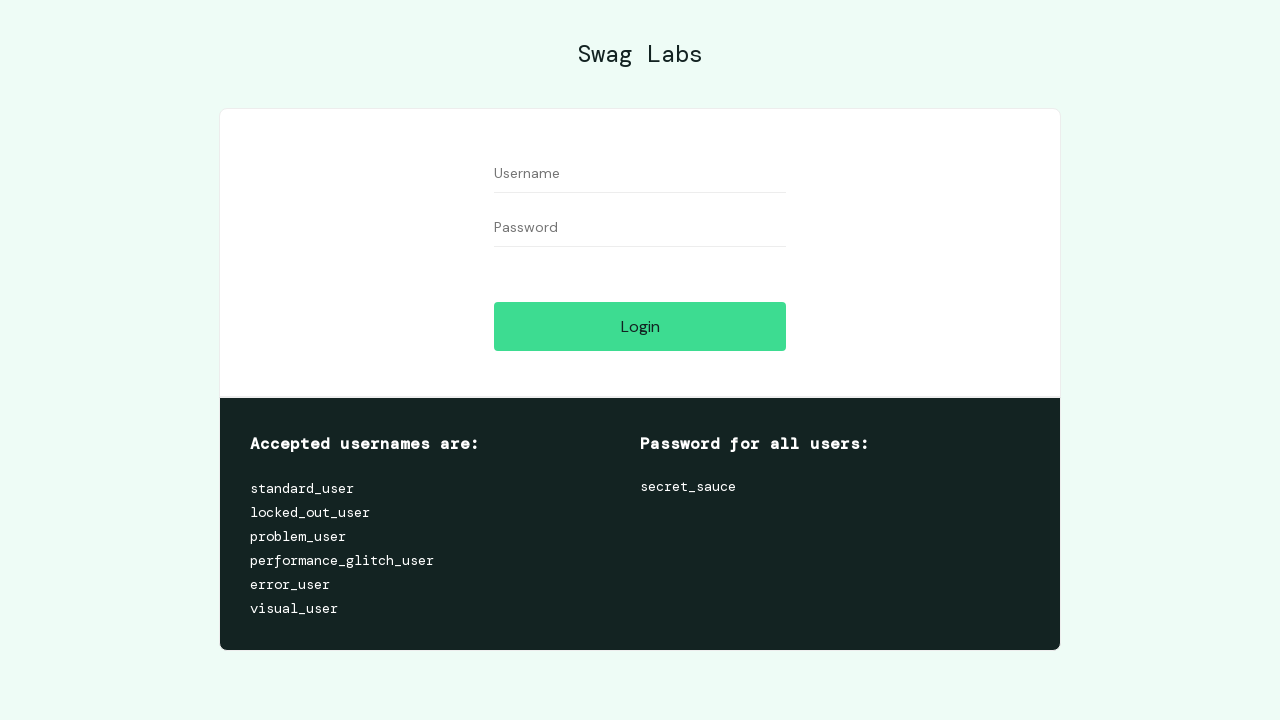

Clicked login button without entering credentials at (640, 326) on #login-button
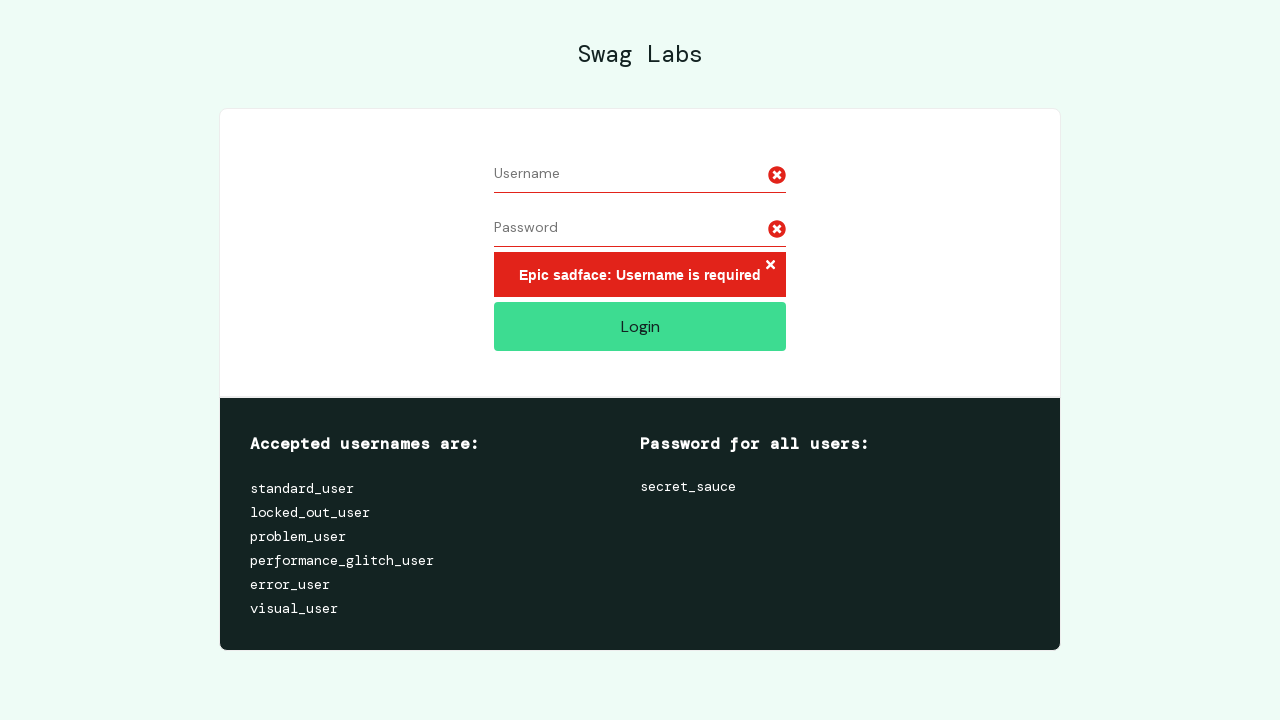

Error message container appeared on login form
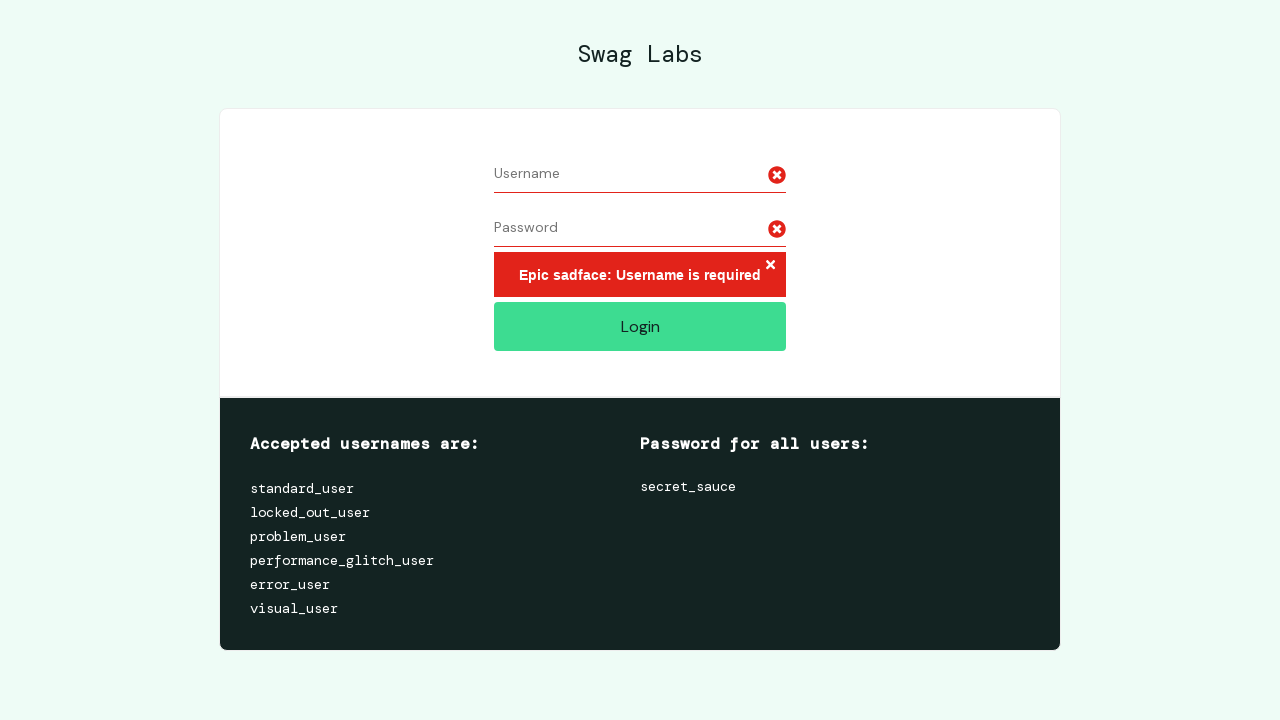

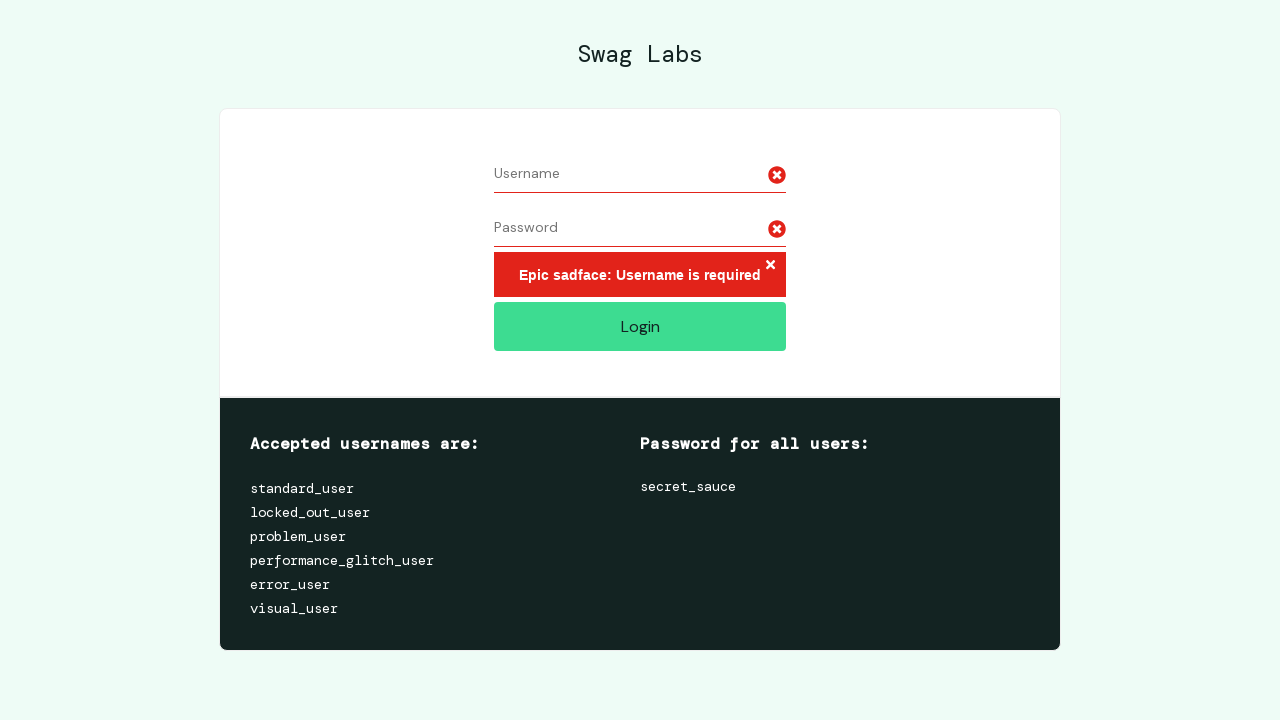